Tests filling a location field on the APSRTC (Andhra Pradesh State Road Transport Corporation) bus booking website using JavaScript execution to set the value

Starting URL: https://www.apsrtconline.in/oprs-web/guest/home.do?h=1

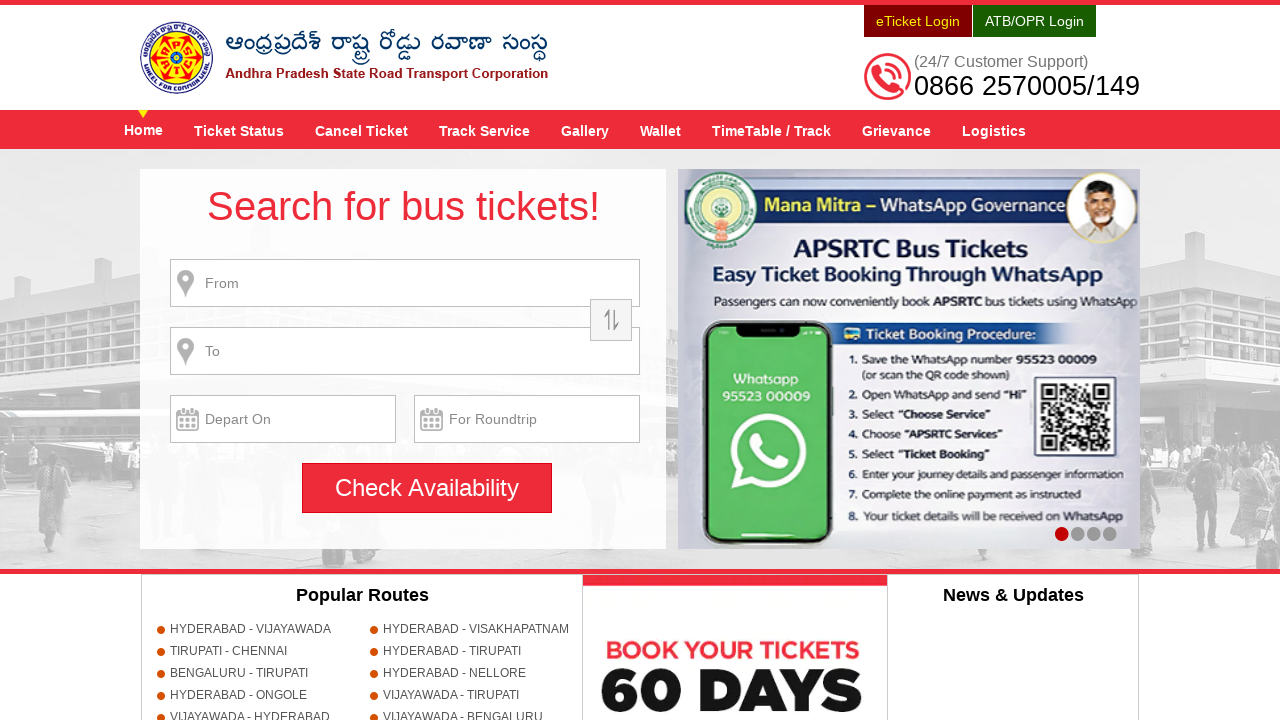

Set 'from' location field to 'kanigiri' using JavaScript execution
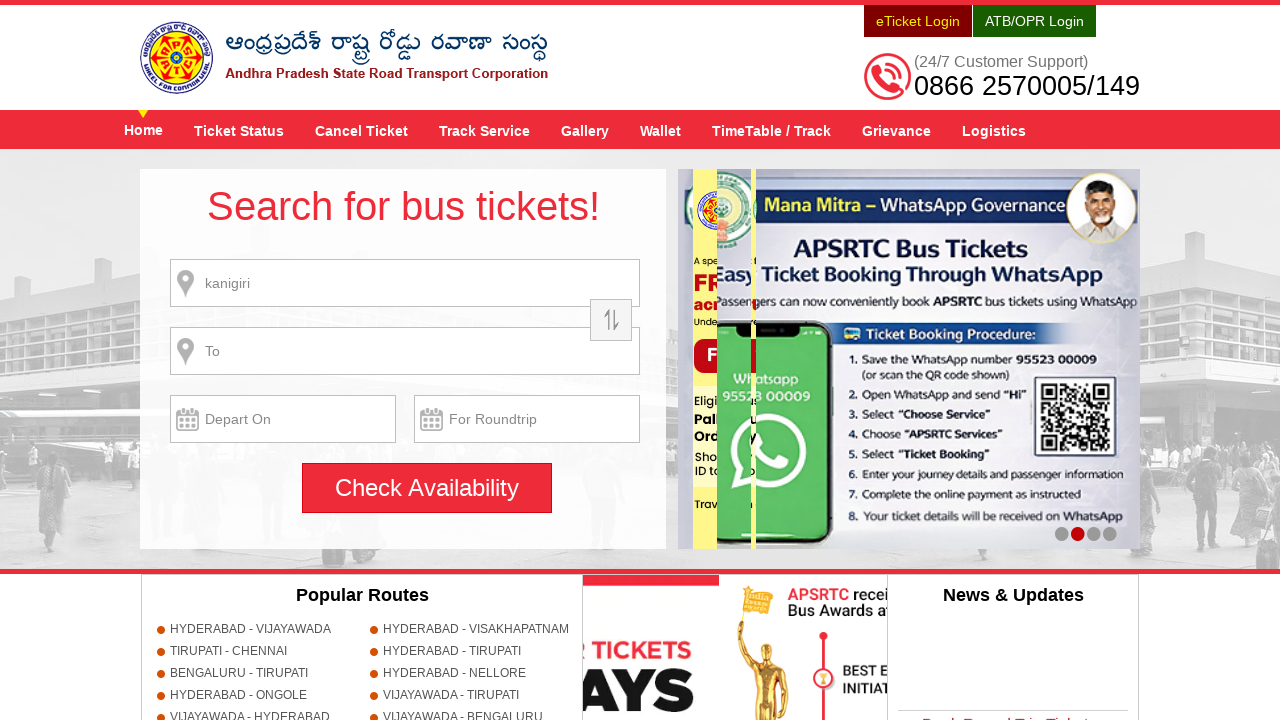

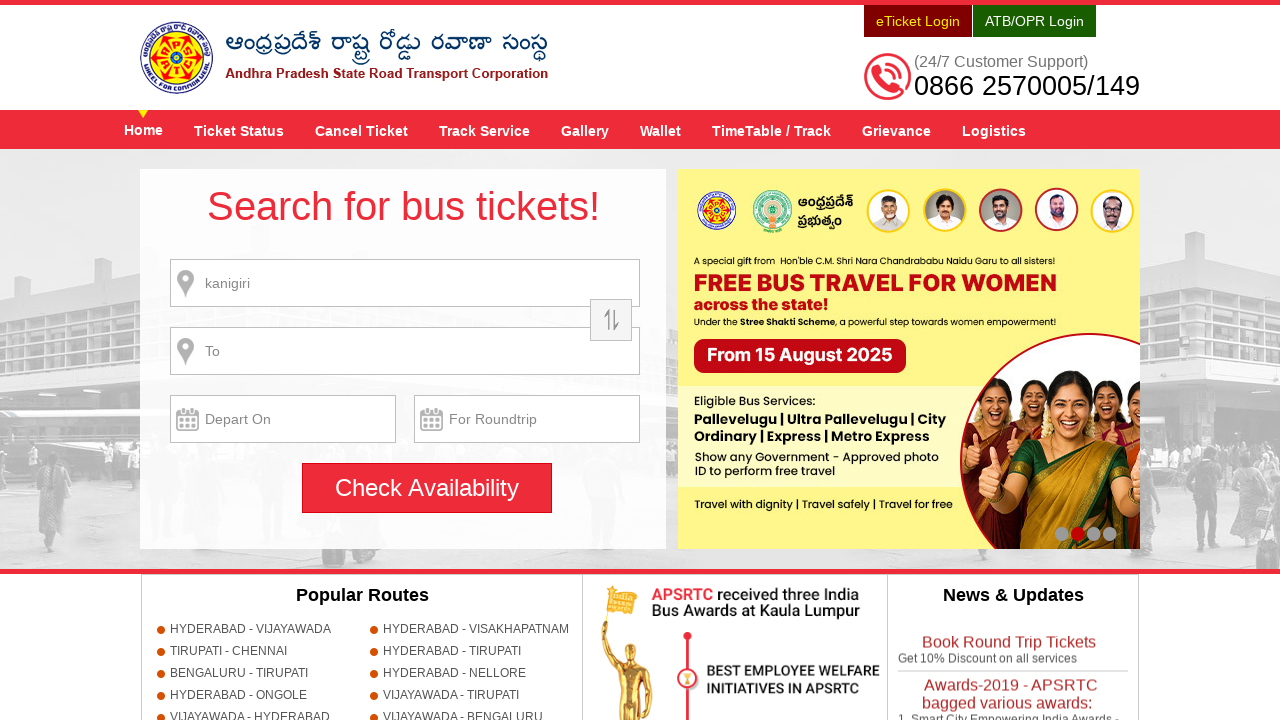